Clicks the login submit button using its ID to test element location

Starting URL: https://portaldev.cms.gov/portal/

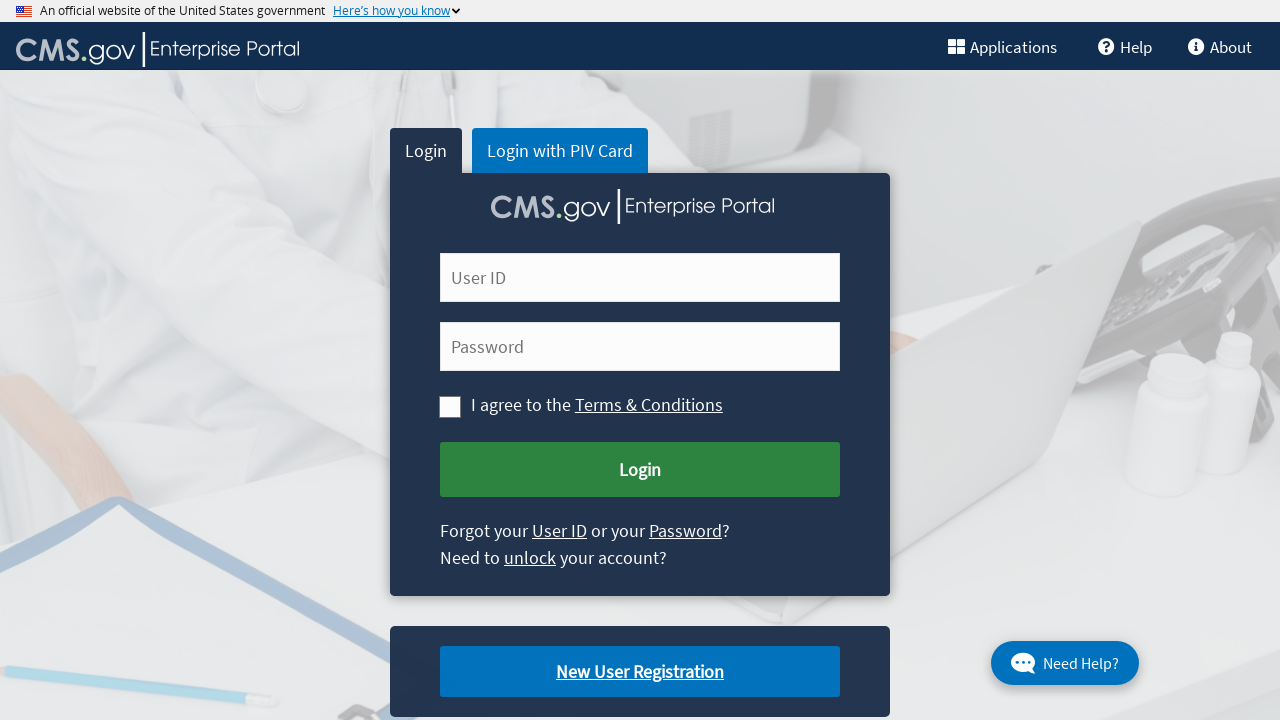

Navigated to CMS portal login page
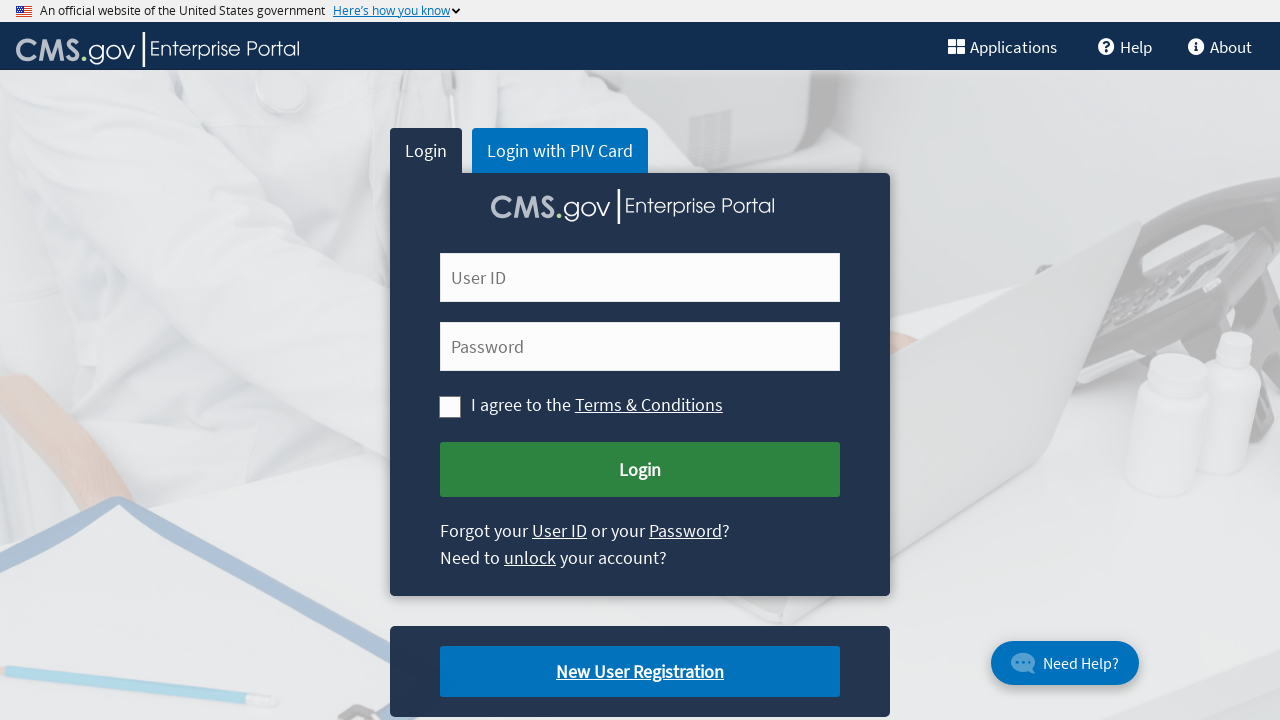

Clicked login submit button using ID selector at (640, 470) on #cms-login-submit
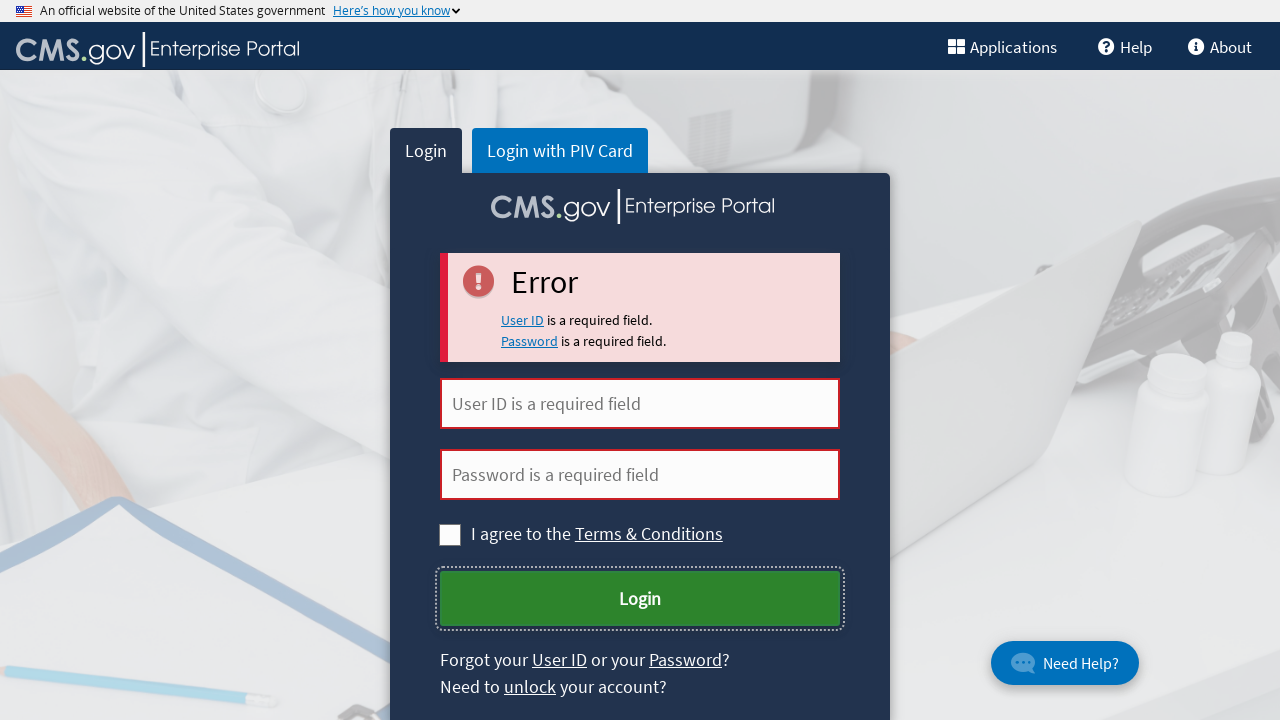

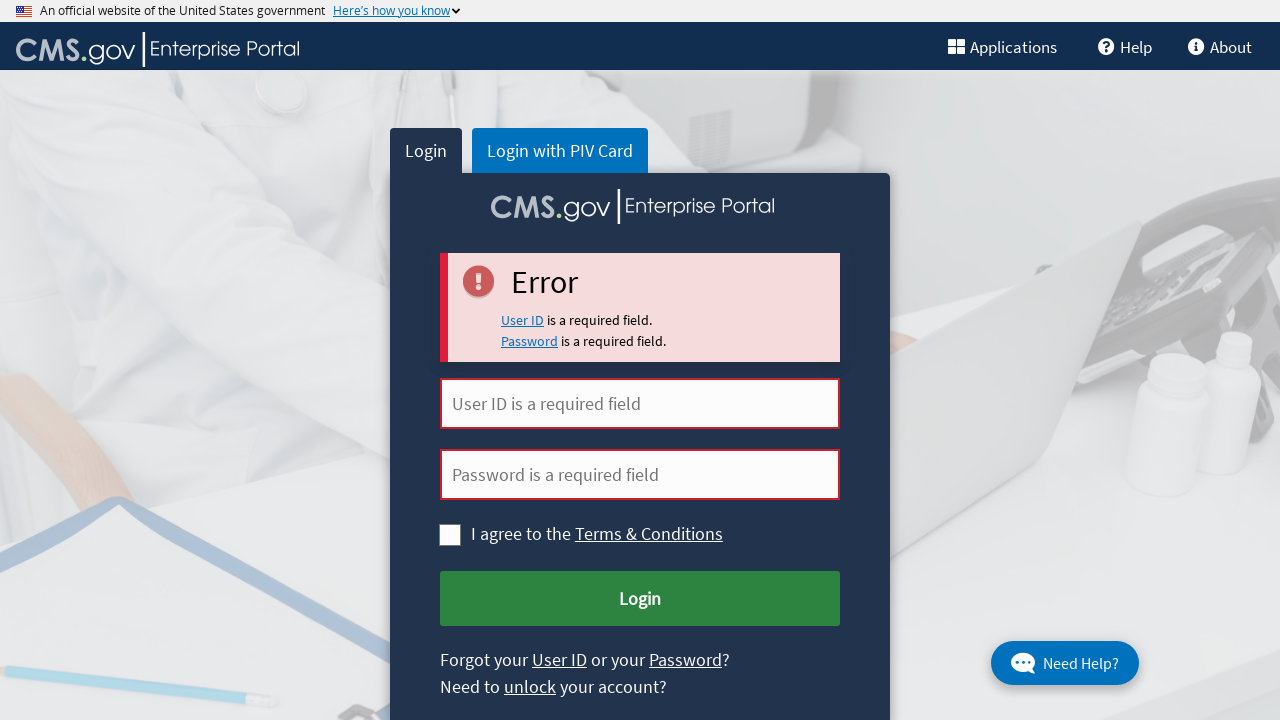